Tests dropdown selection by iterating through options and clicking on the one with text "Option 1", then verifies the selection was made correctly.

Starting URL: https://the-internet.herokuapp.com/dropdown

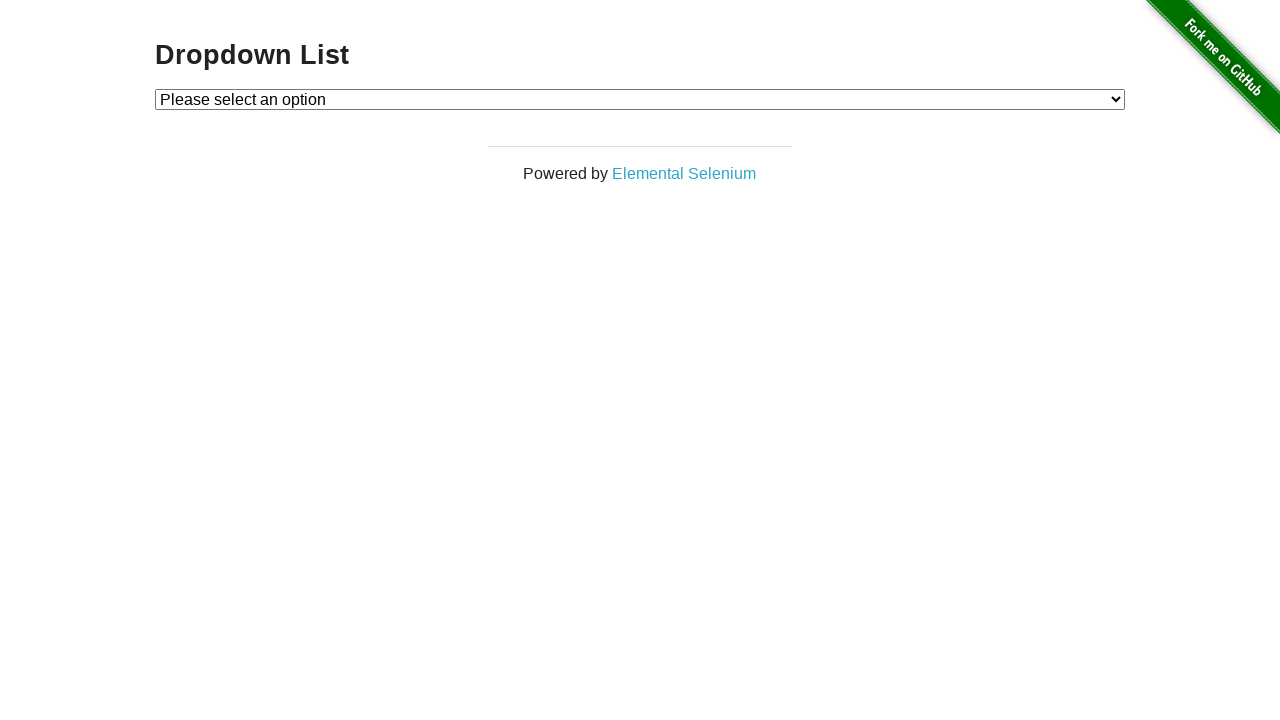

Waited for dropdown element to be present
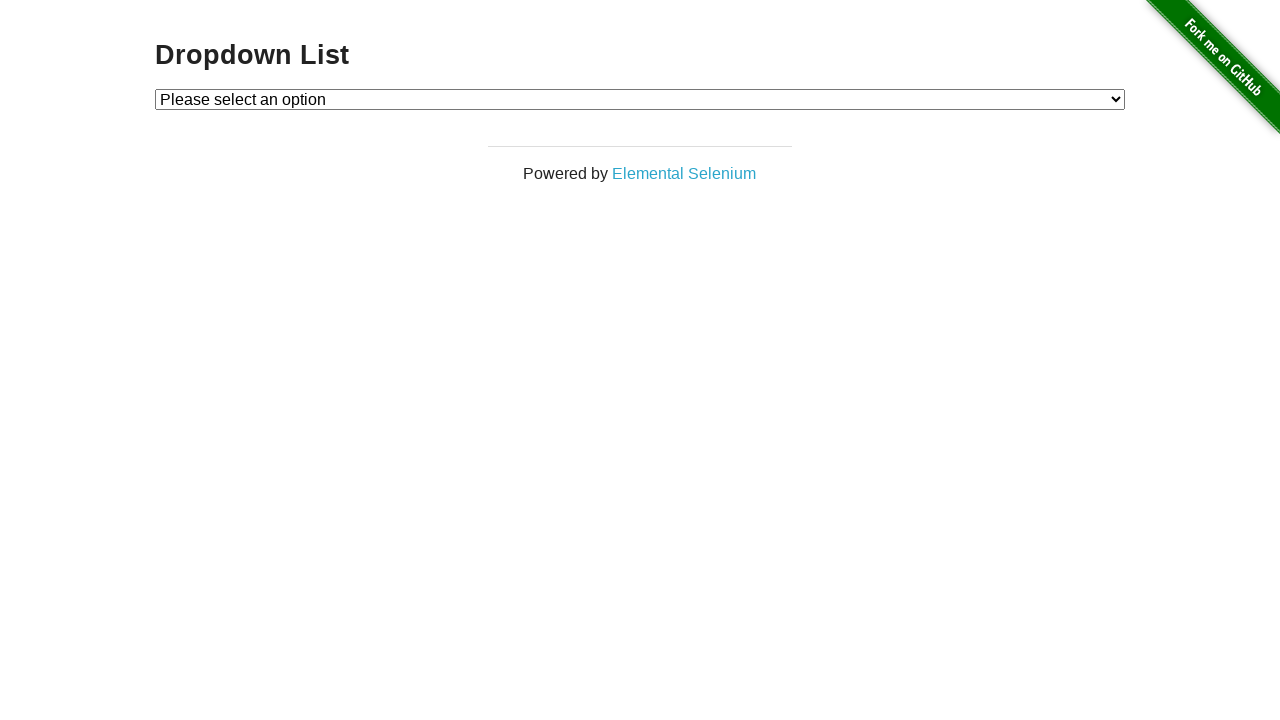

Selected 'Option 1' from the dropdown on #dropdown
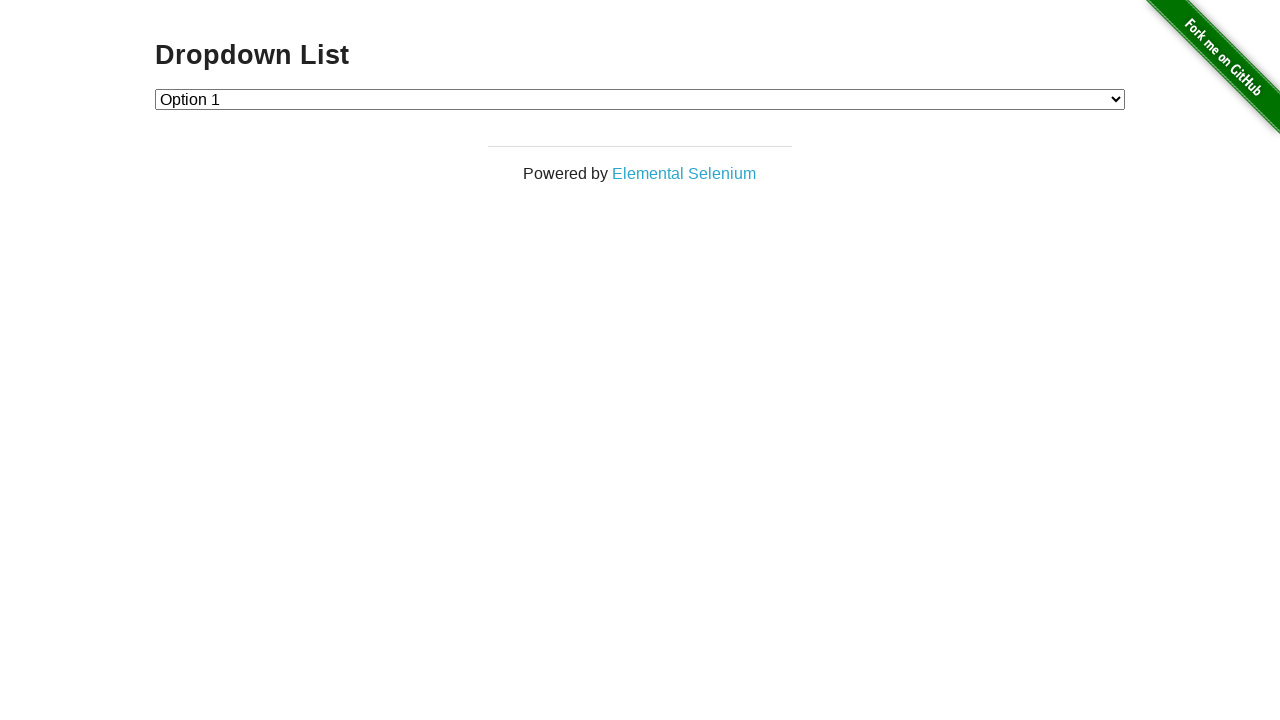

Retrieved the selected dropdown value
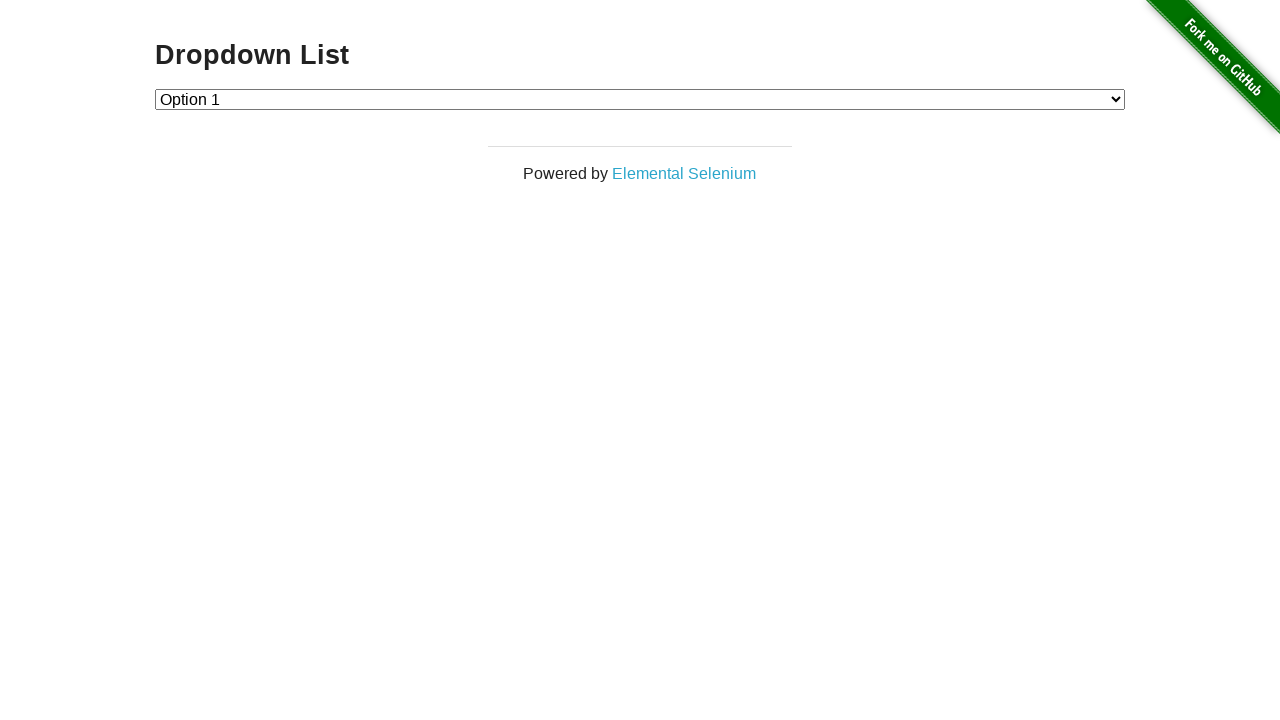

Verified that 'Option 1' was correctly selected (value='1')
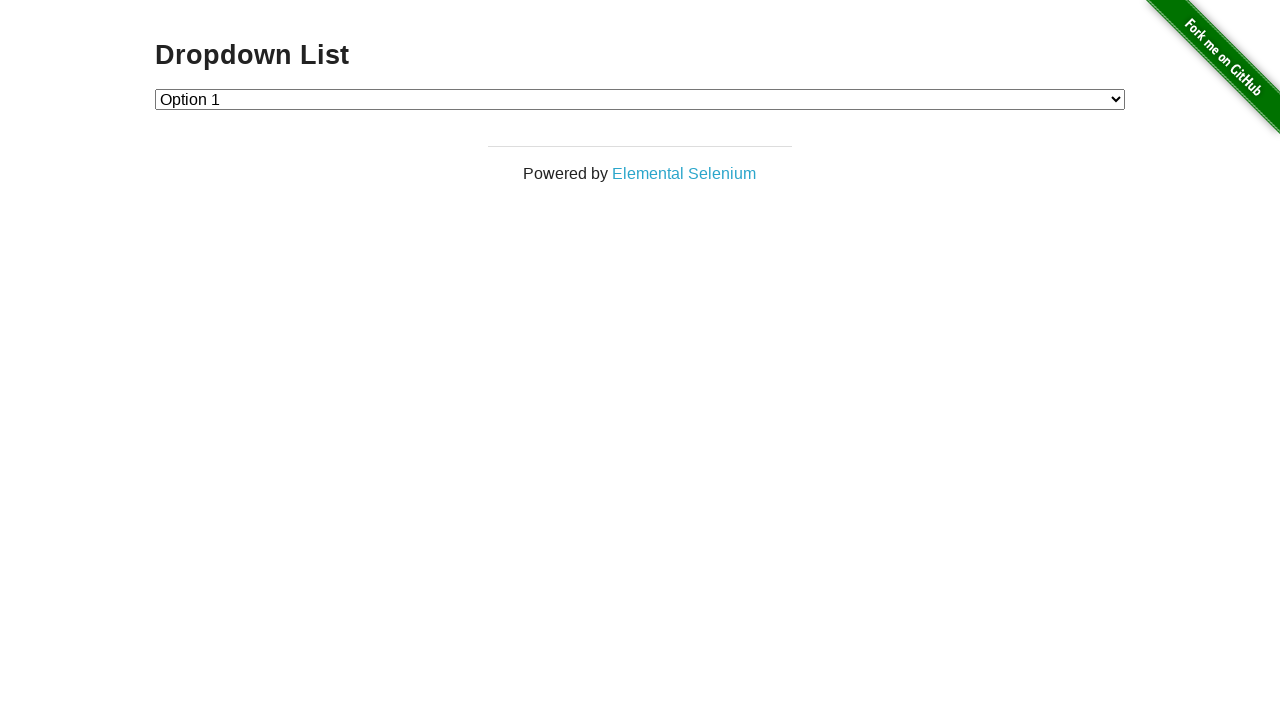

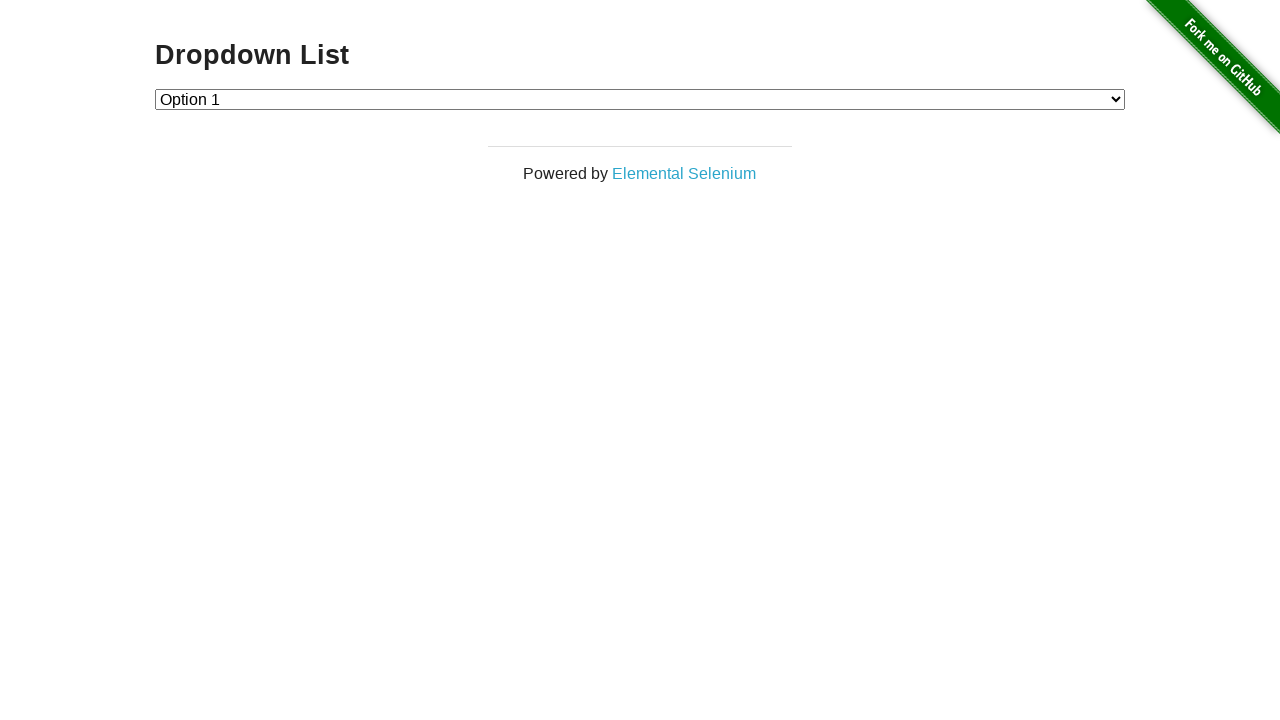